Navigates to the Rahul Shetty Academy homepage and verifies the page loads by checking the title and URL

Starting URL: https://rahulshettyacademy.com/

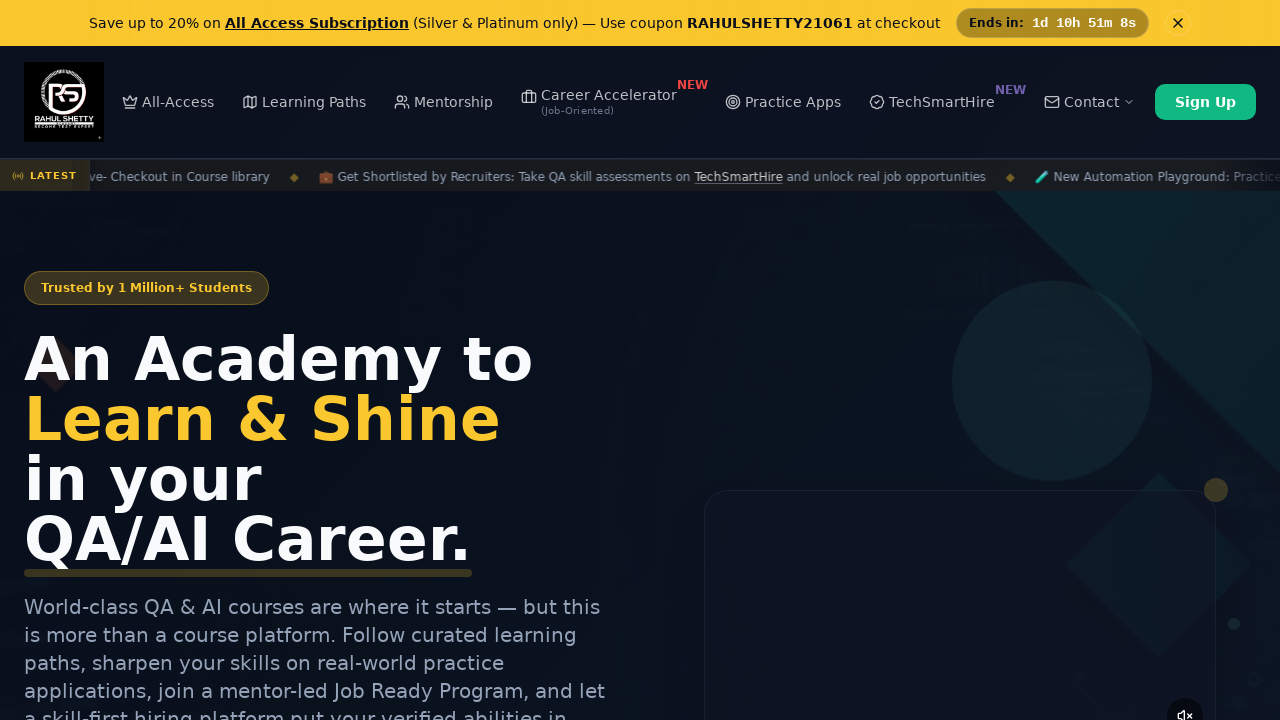

Waited for page to reach domcontentloaded state
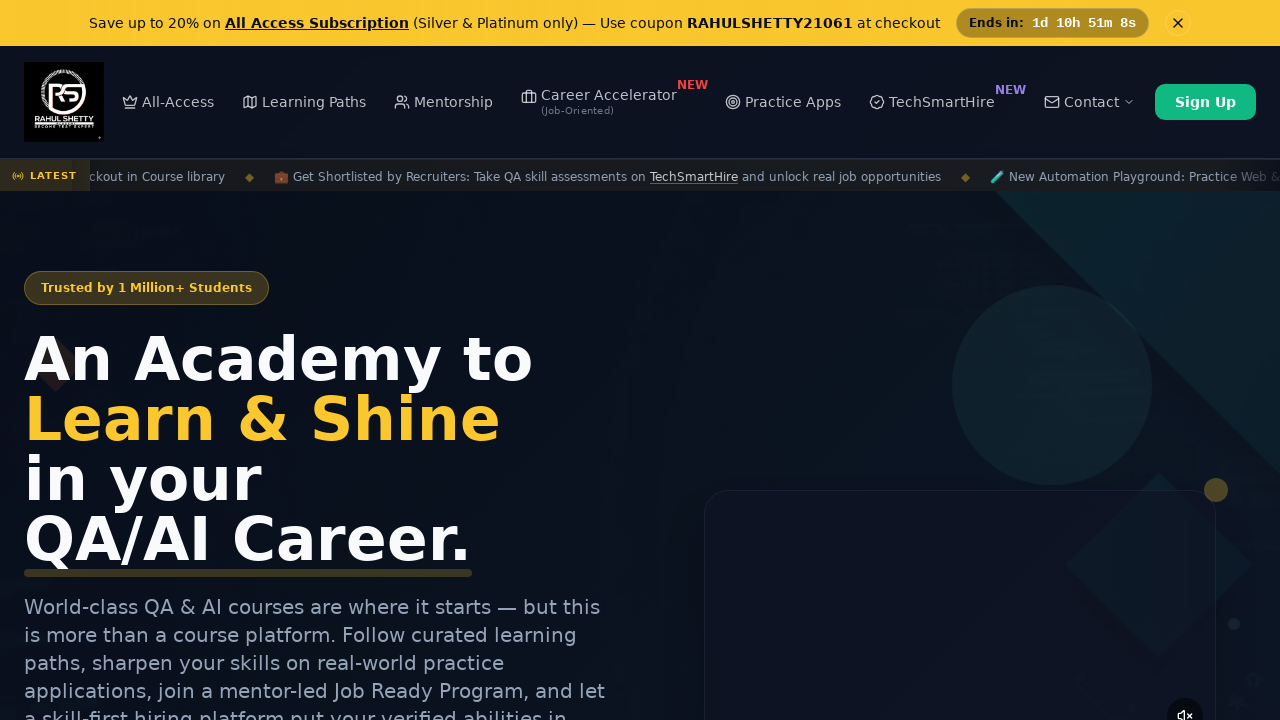

Retrieved page title: Rahul Shetty Academy | QA Automation, Playwright, AI Testing & Online Training
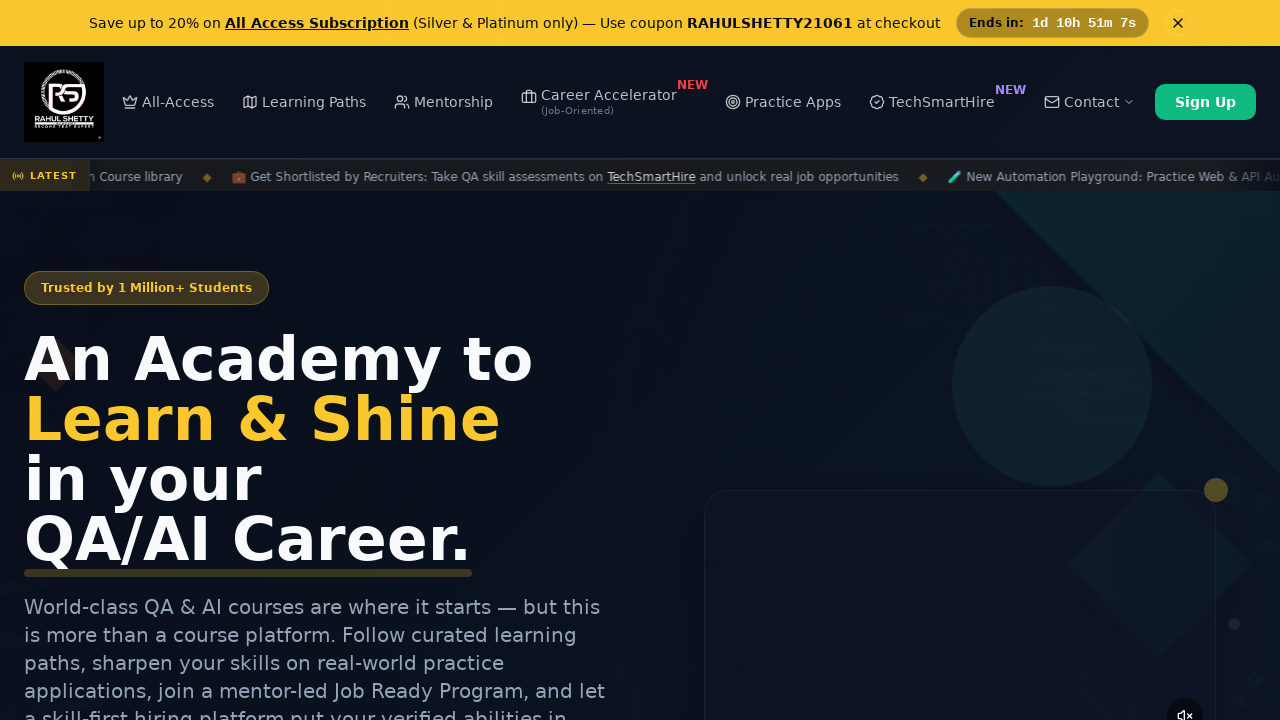

Retrieved current URL: https://rahulshettyacademy.com/
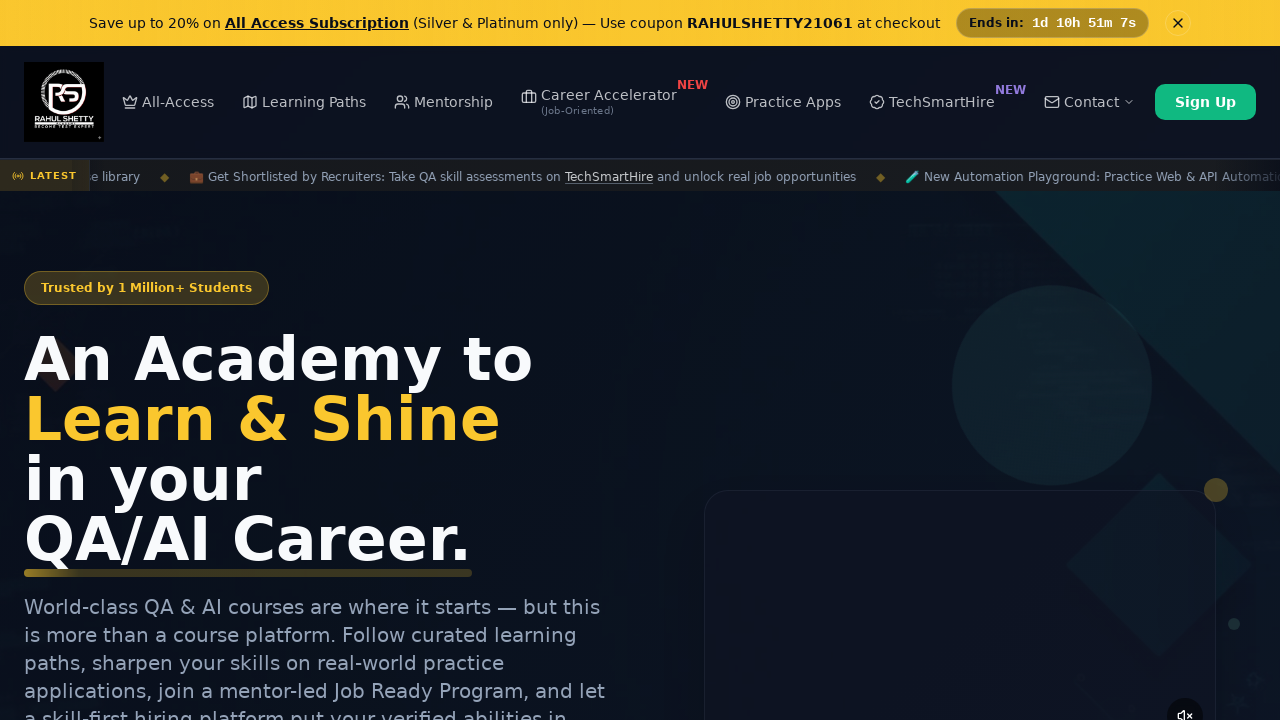

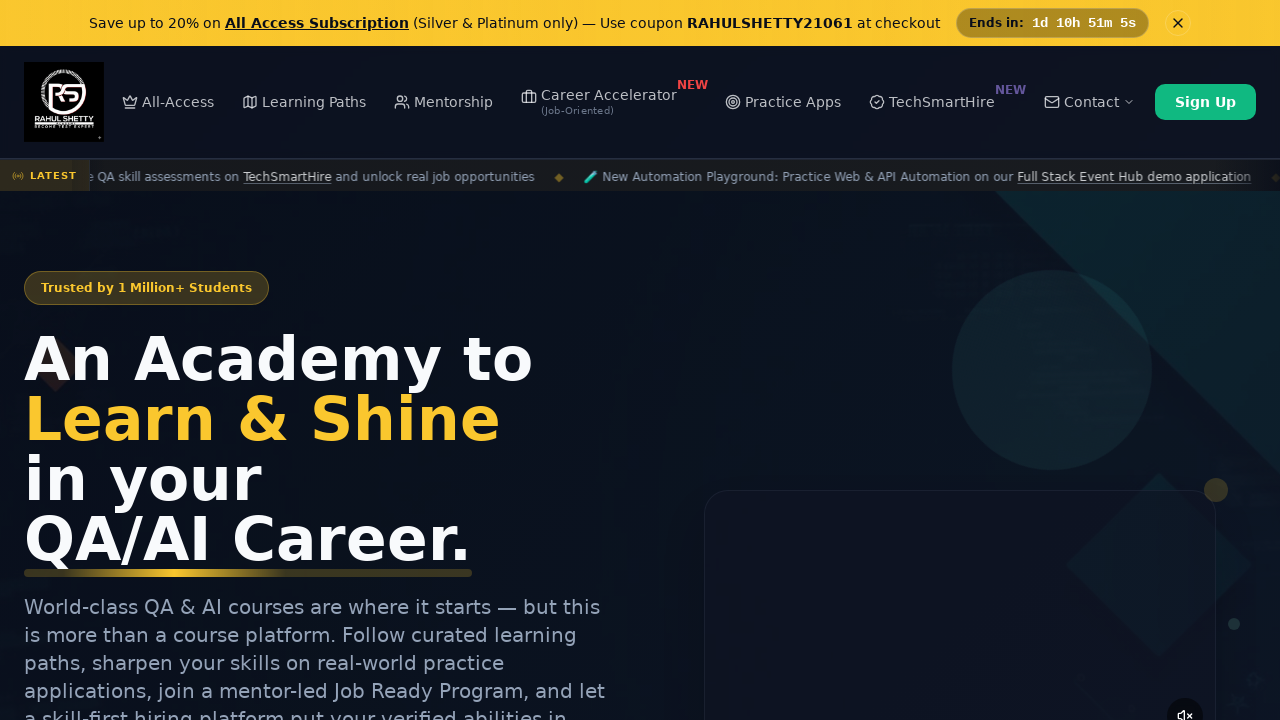